Tests e-commerce flow by searching for products, adding items to cart, proceeding through checkout, and completing order placement

Starting URL: https://rahulshettyacademy.com/seleniumPractise/#/

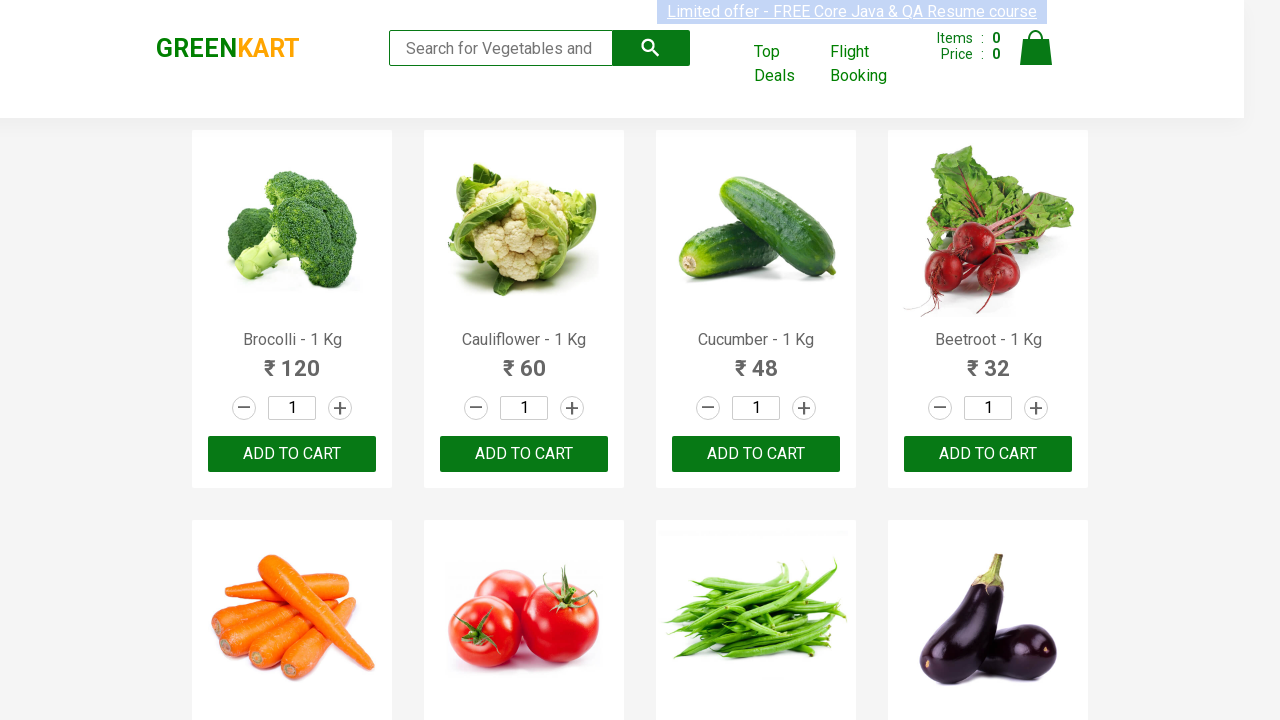

Filled search field with 'ca' to filter products on .search-keyword
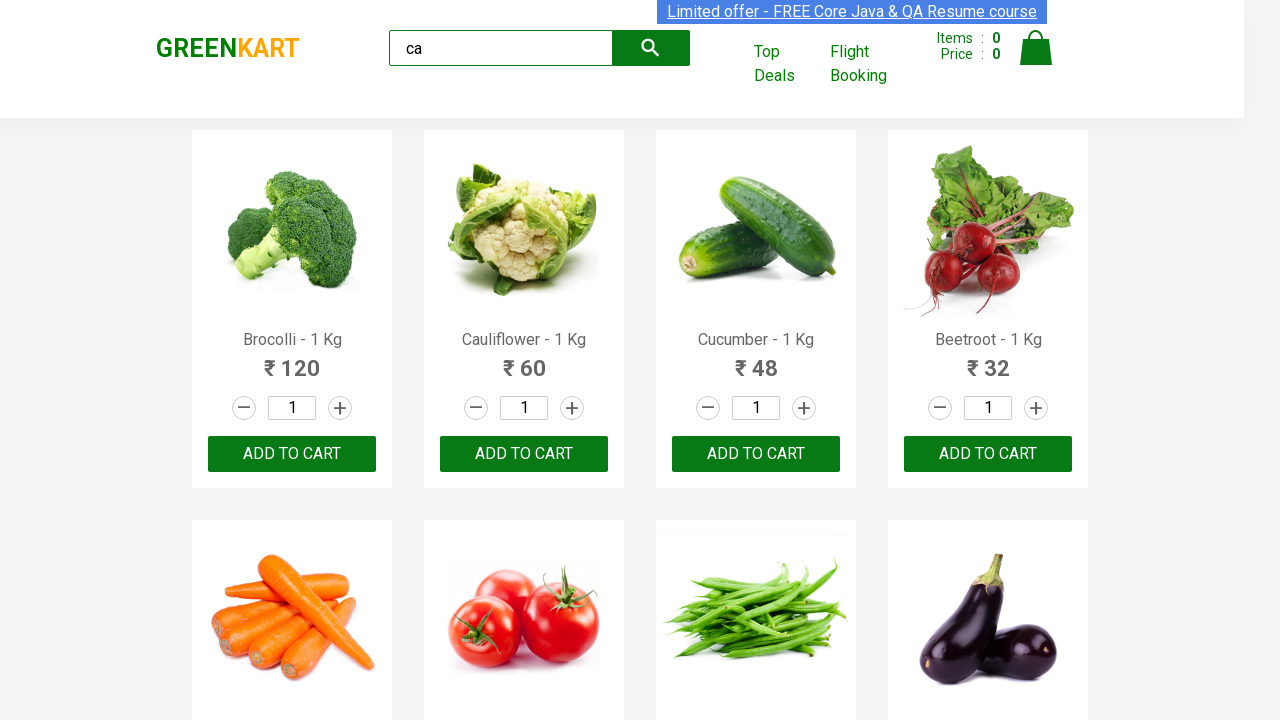

Filtered products loaded and became visible
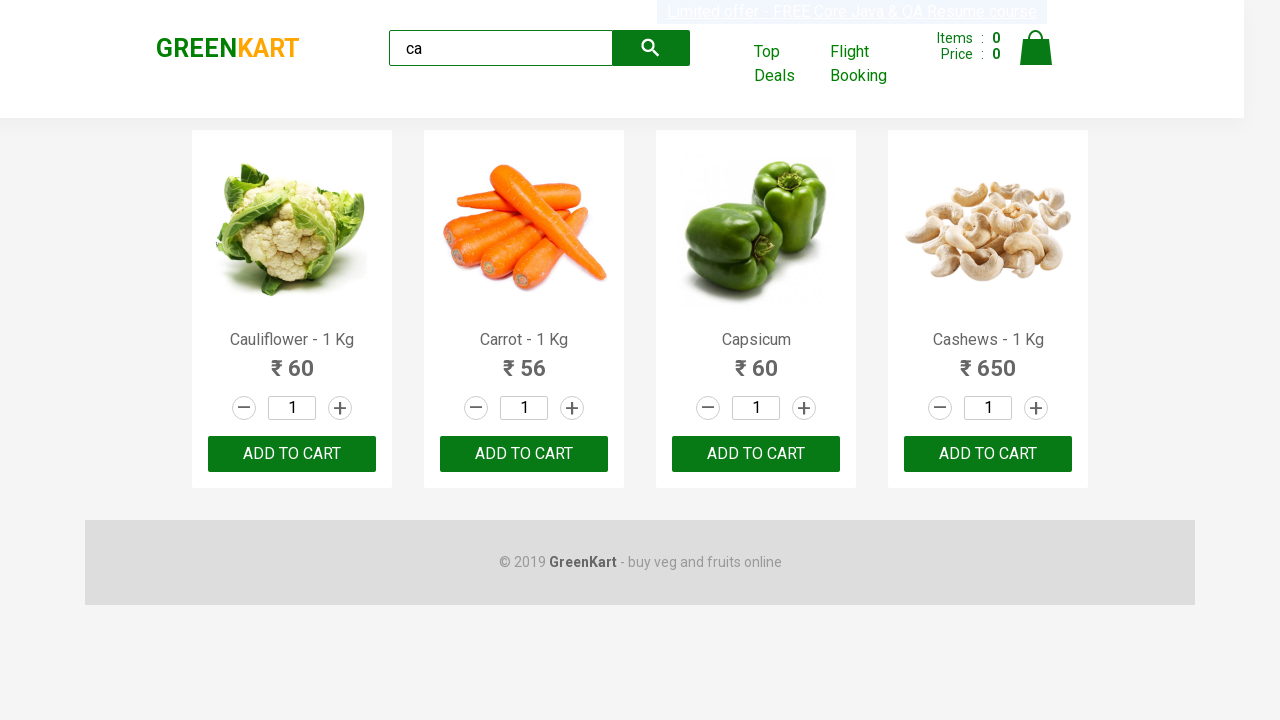

Retrieved list of all visible products
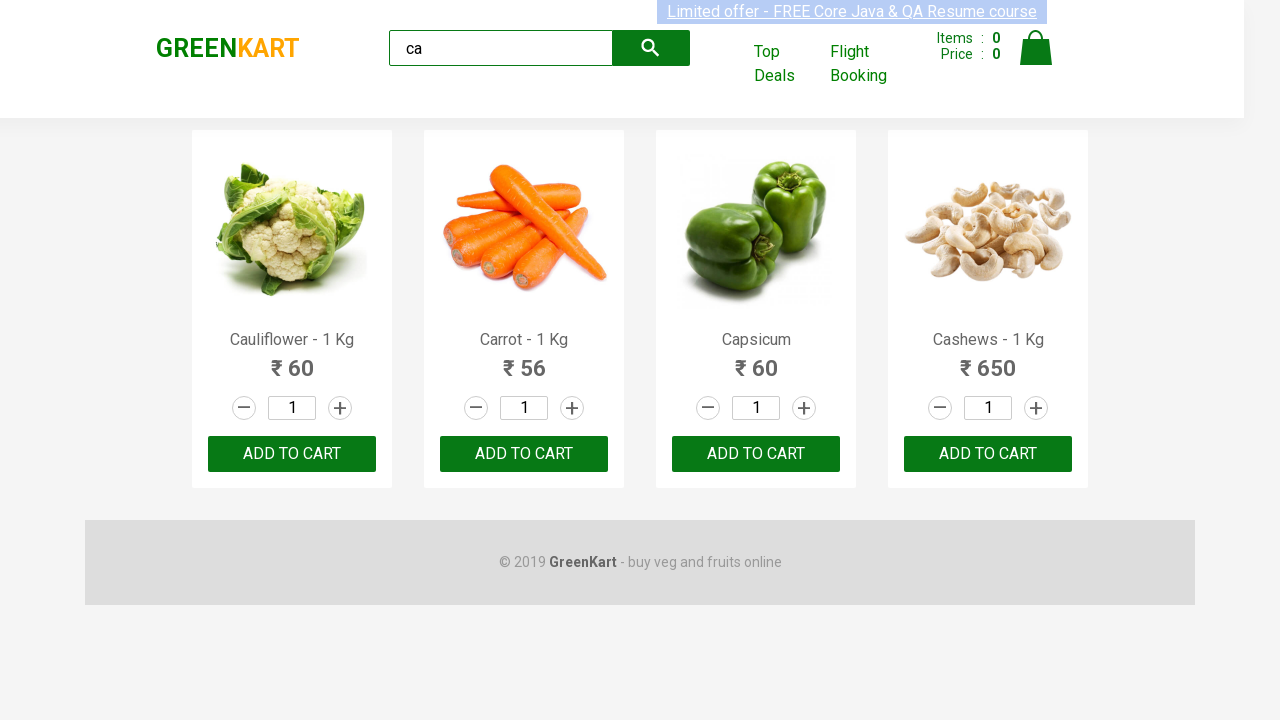

Retrieved product name: Cauliflower - 1 Kg
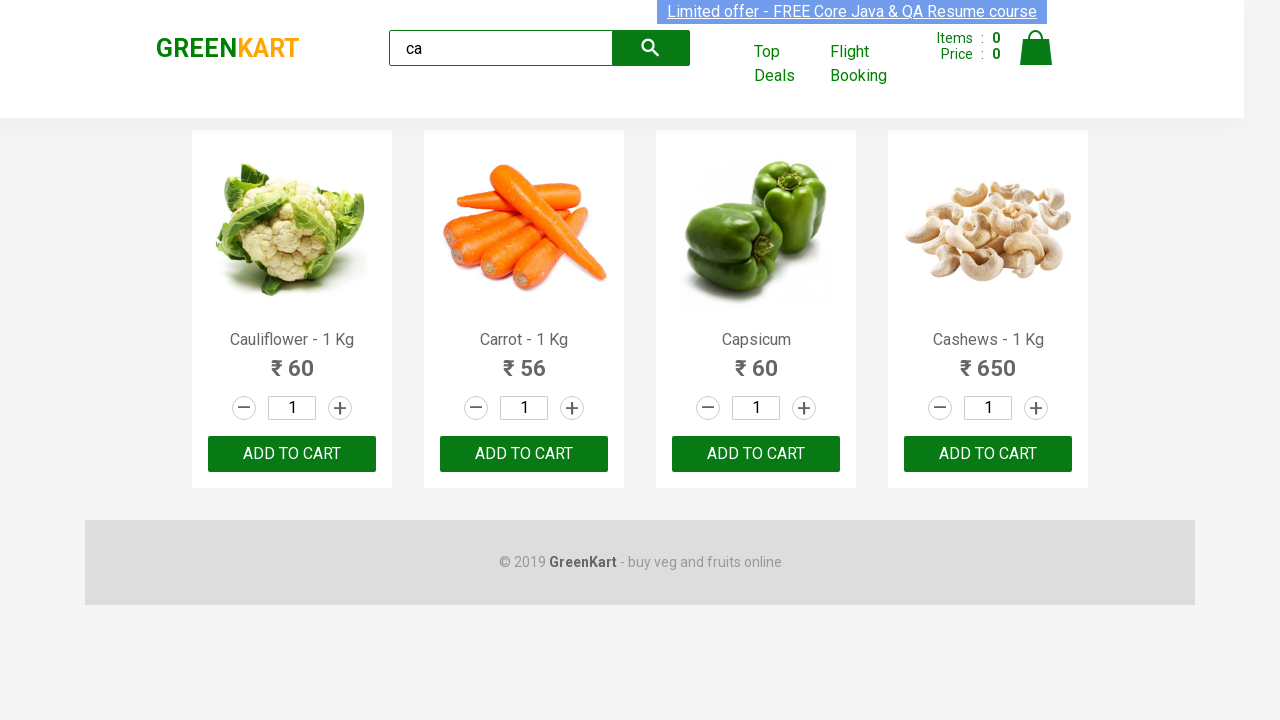

Retrieved product name: Carrot - 1 Kg
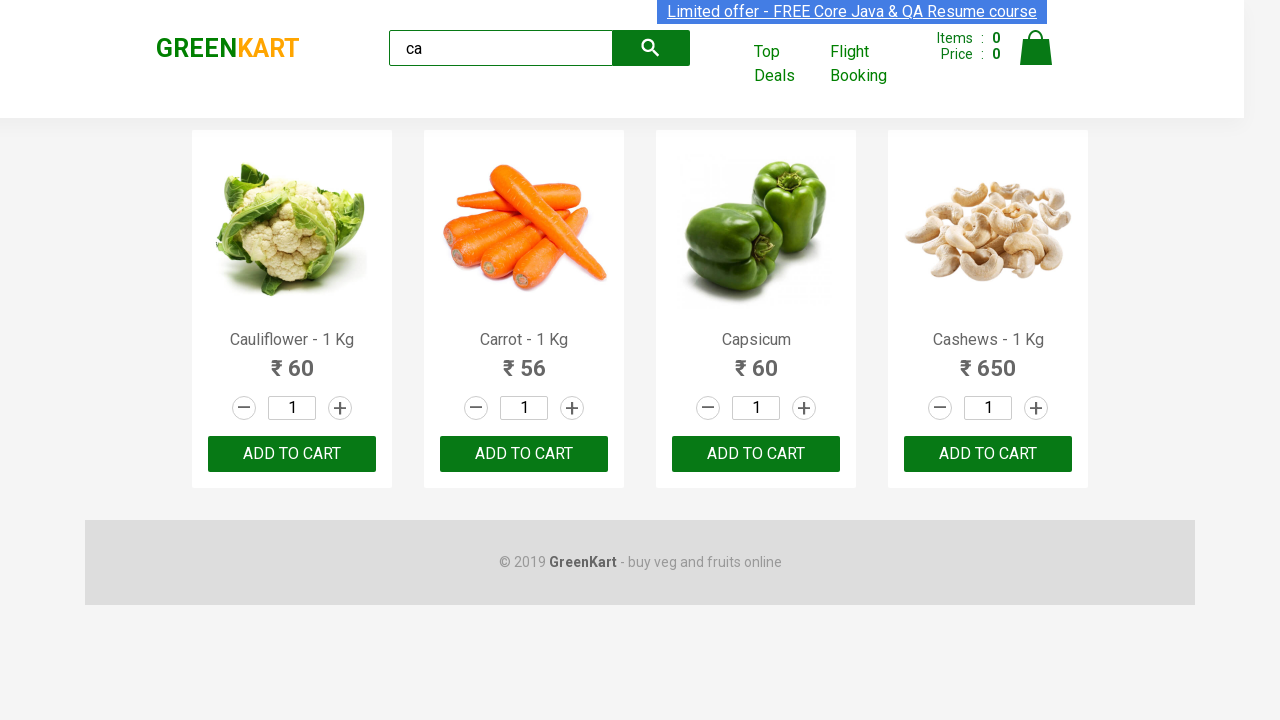

Retrieved product name: Capsicum
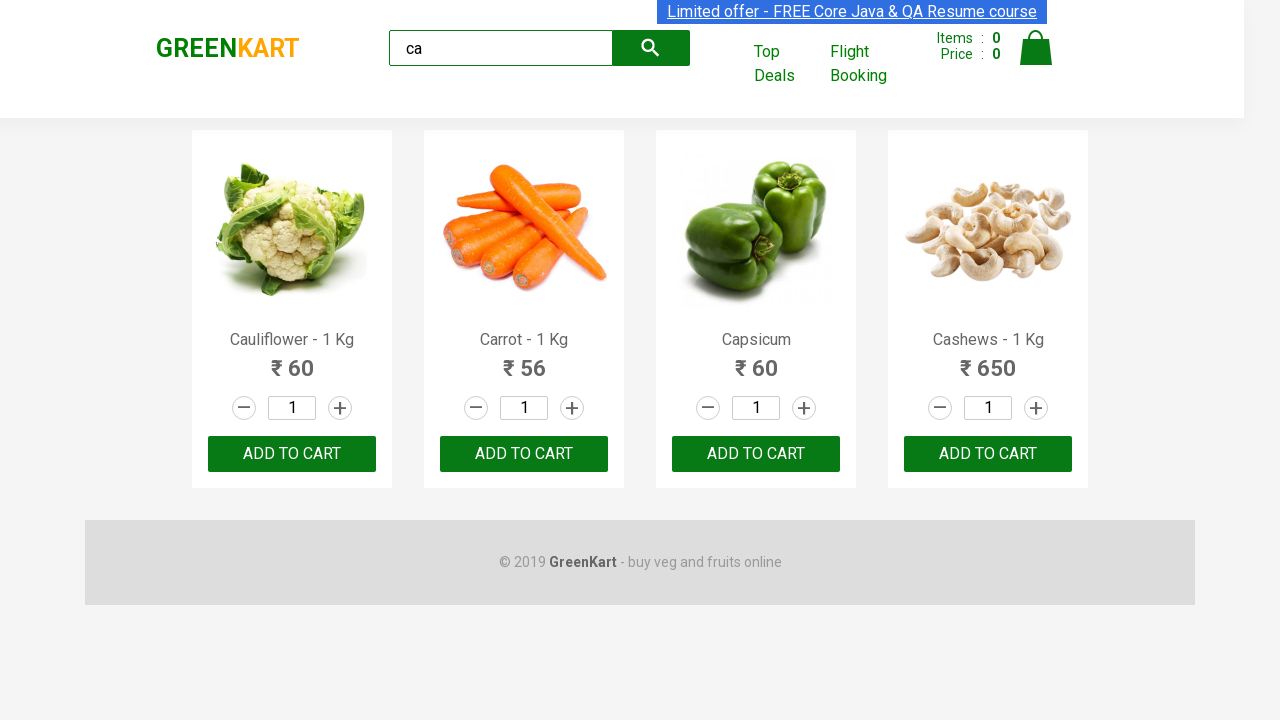

Retrieved product name: Cashews - 1 Kg
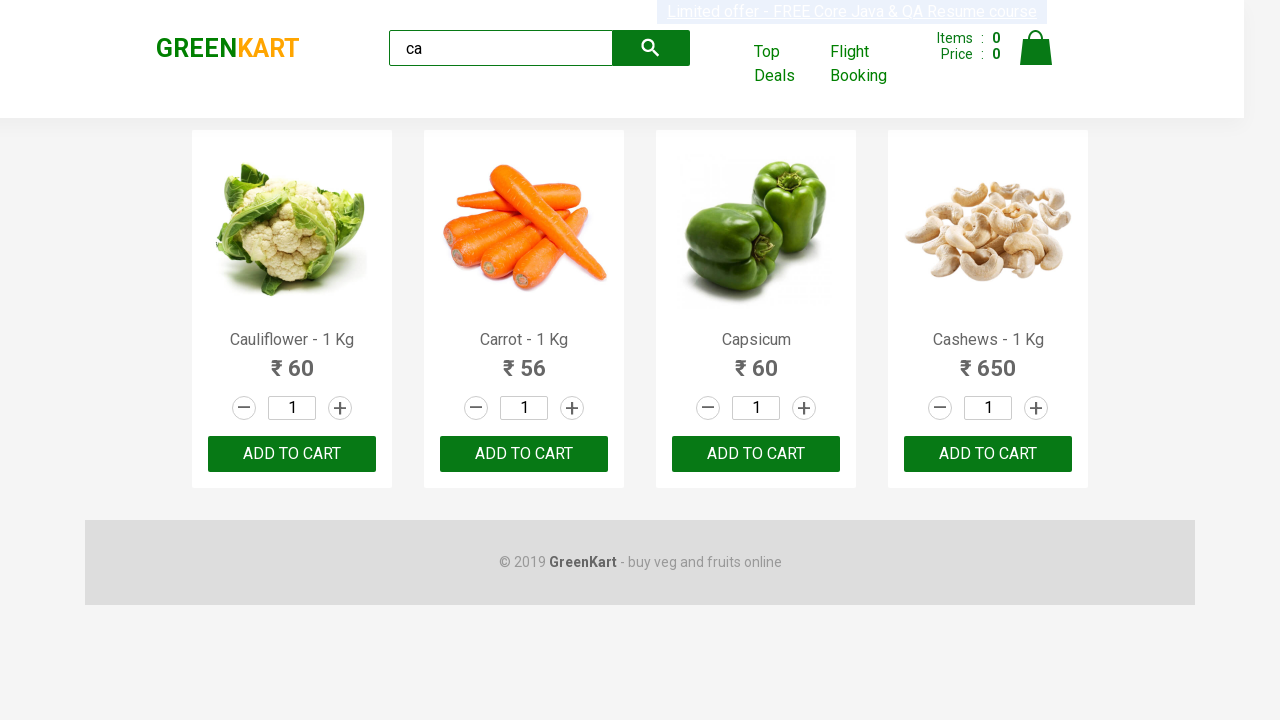

Clicked Add to Cart button for Cashews product at (988, 454) on .products .product >> nth=3 >> button
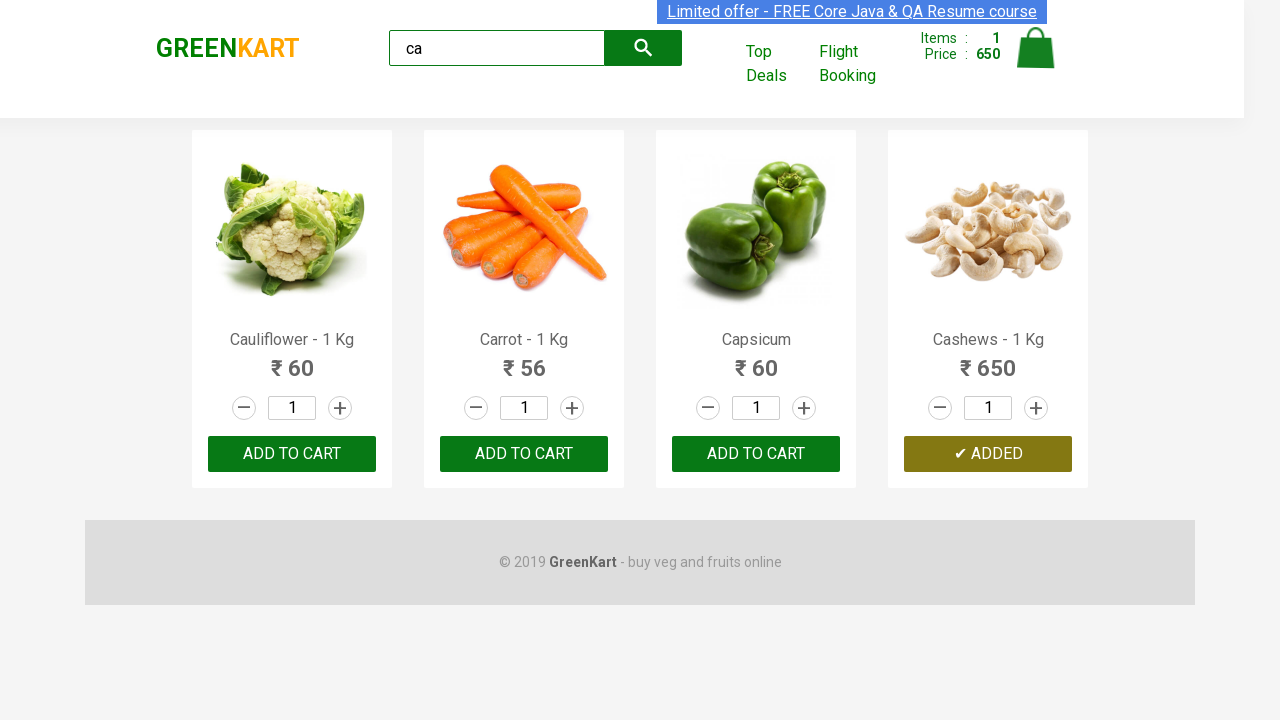

Clicked cart icon to view shopping cart at (1036, 48) on .cart-icon > img
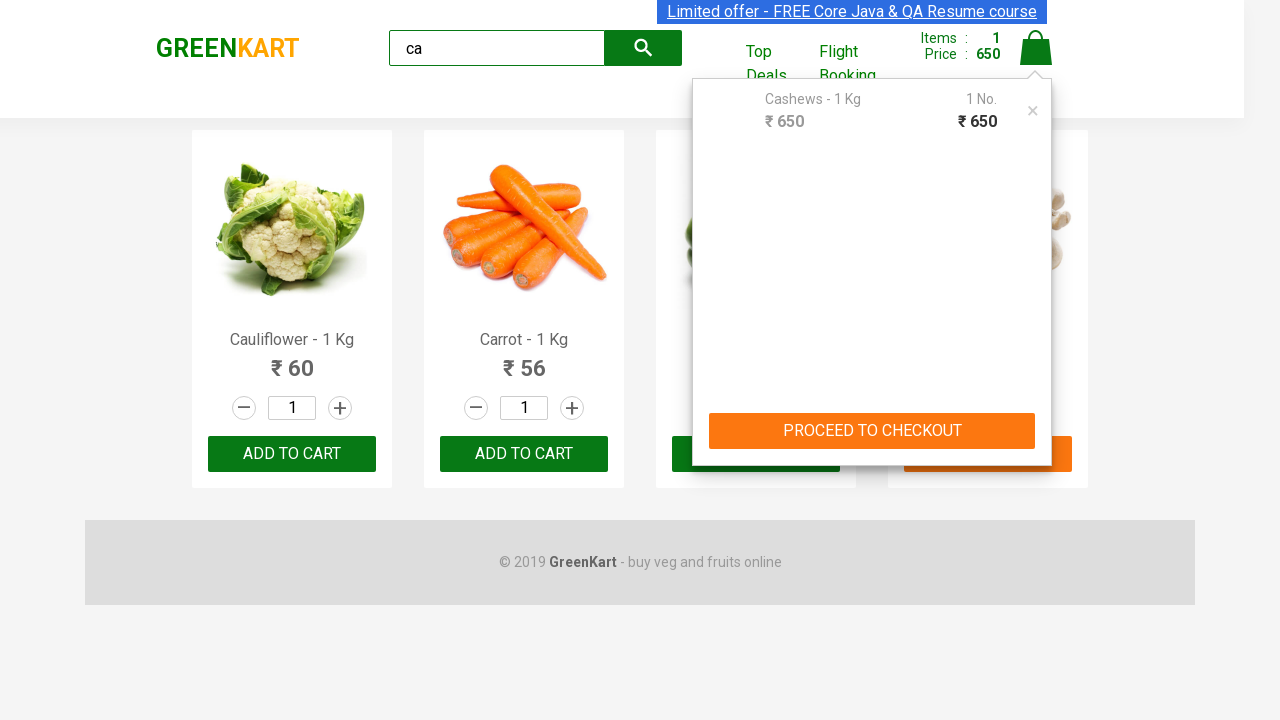

Clicked PROCEED TO CHECKOUT button at (872, 431) on text=PROCEED TO CHECKOUT
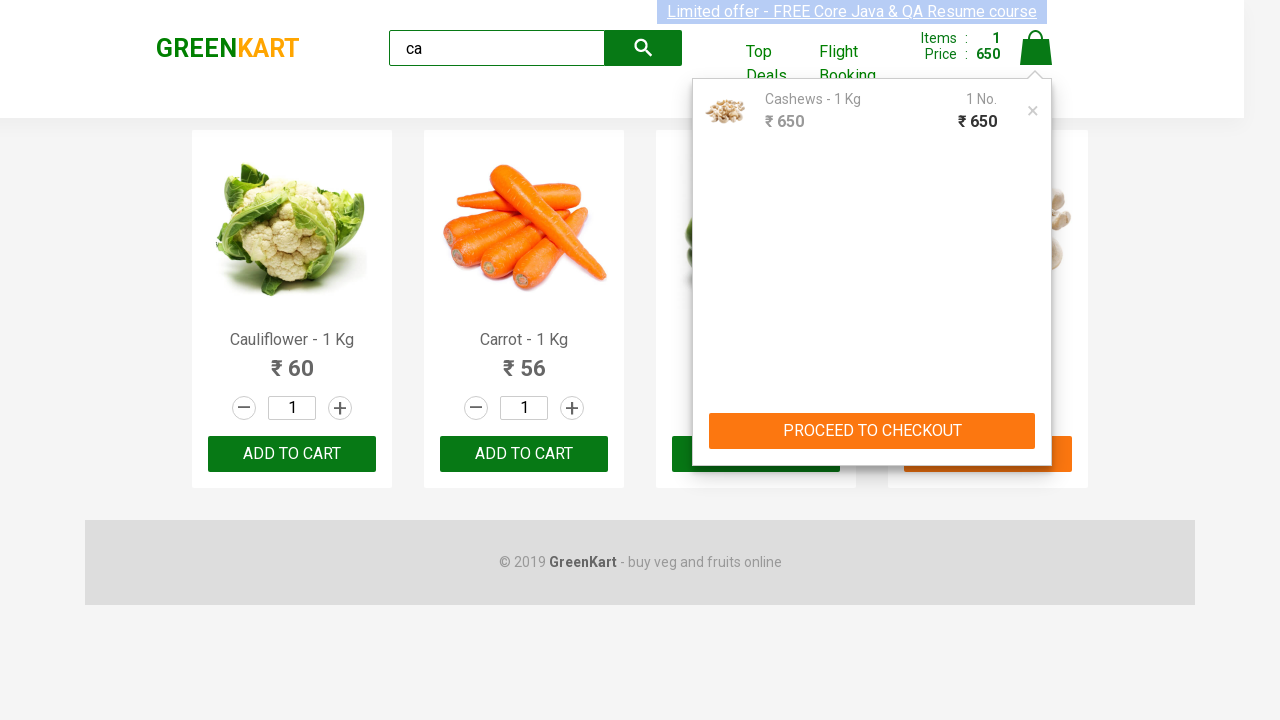

Clicked Place Order button at (1036, 420) on text=Place Order
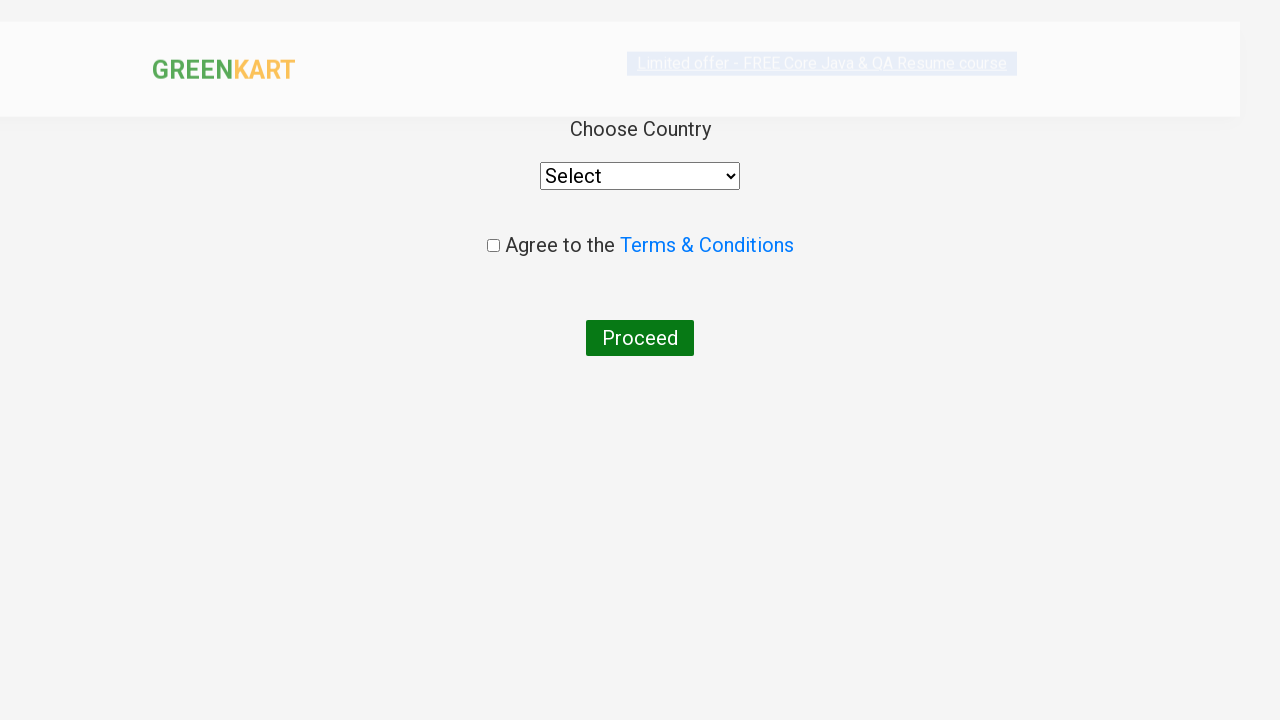

Selected 'India' from country dropdown on select
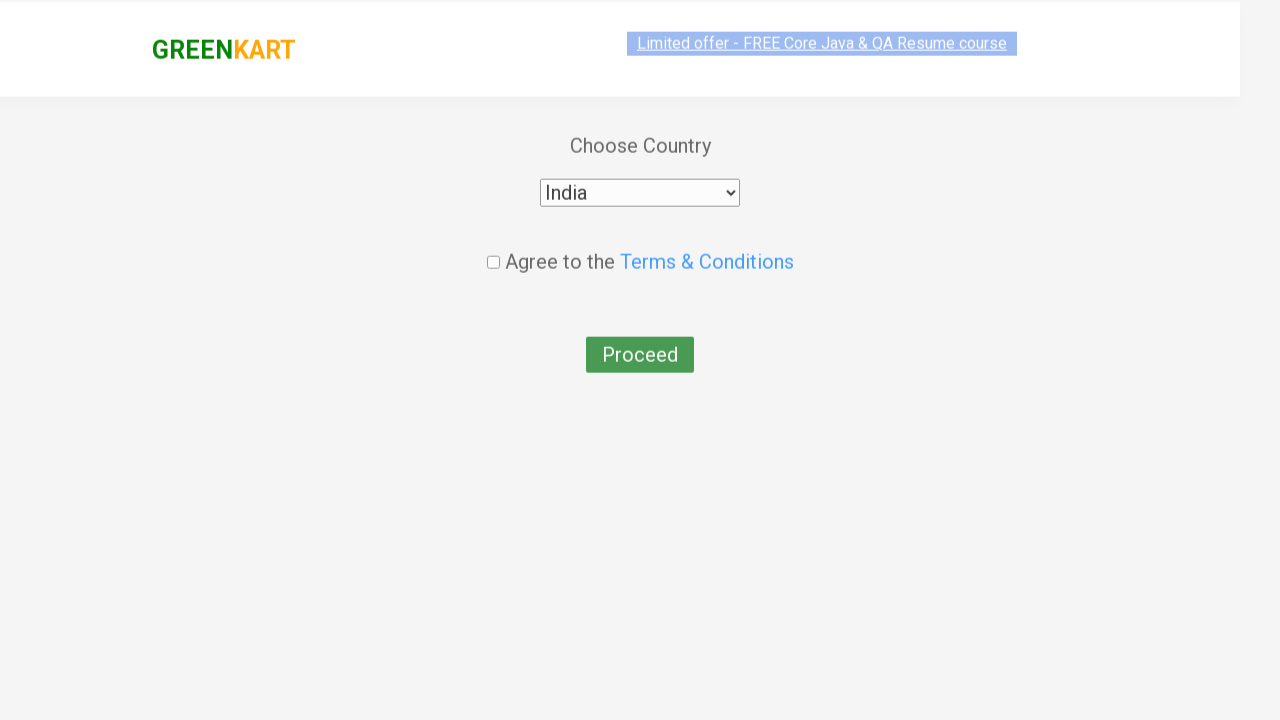

Clicked button - expects terms and conditions error at (640, 338) on button
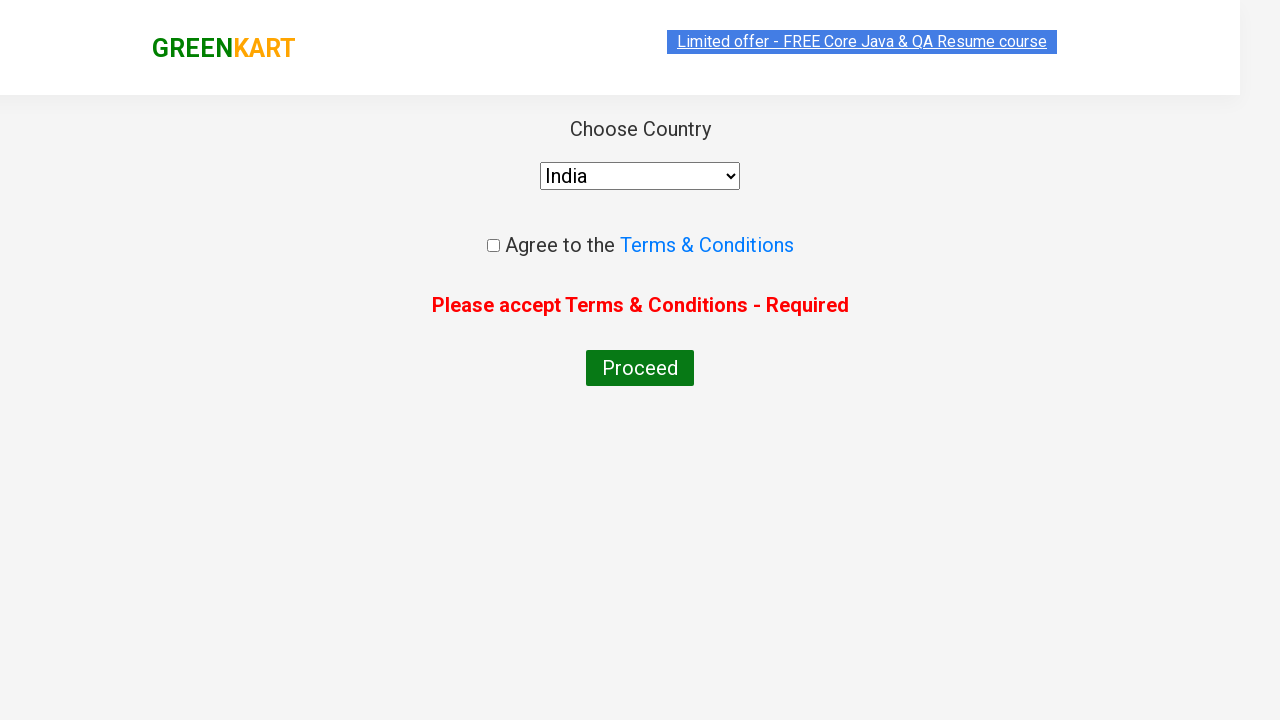

Checked the terms and conditions checkbox at (493, 246) on .chkAgree
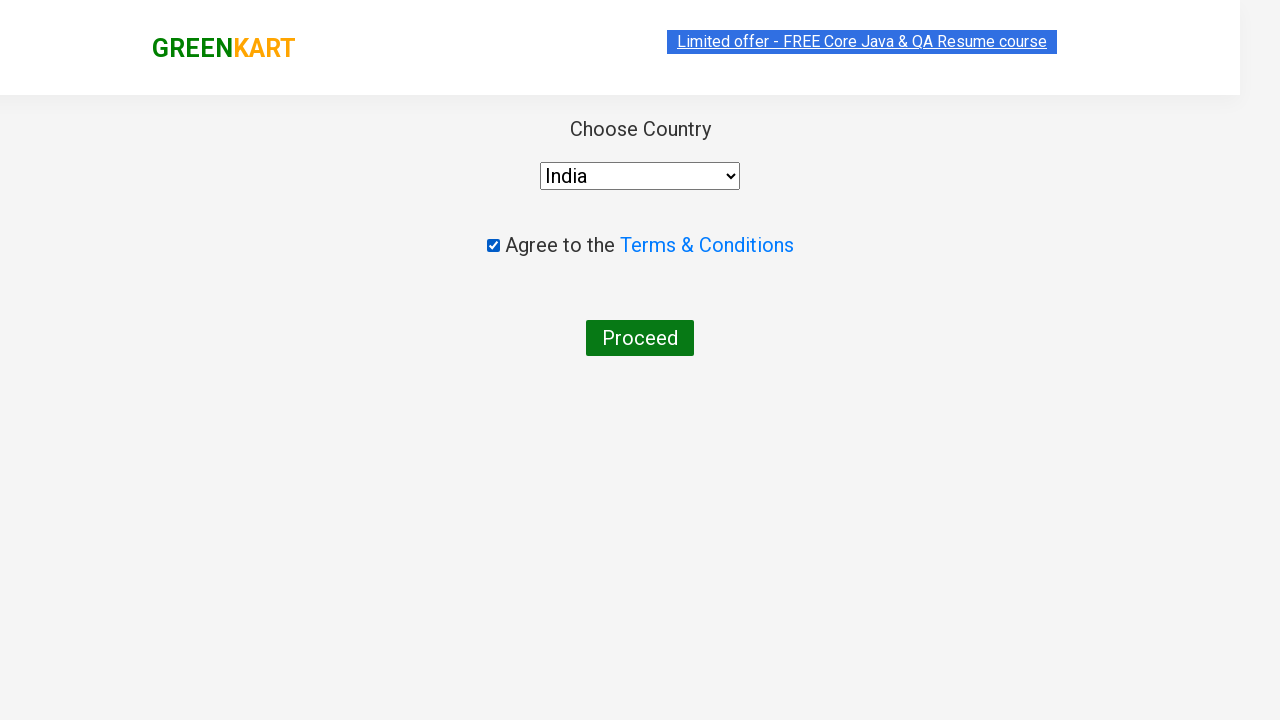

Clicked button again to proceed with order after accepting terms at (640, 338) on button
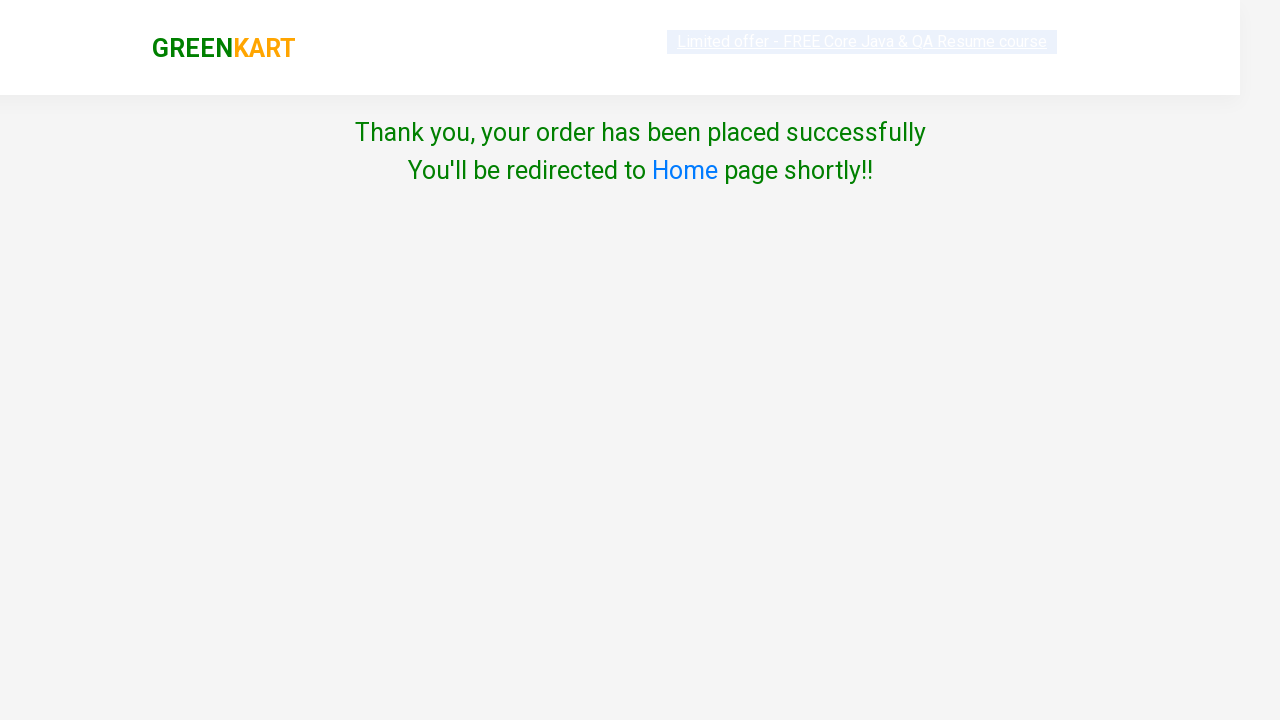

Order placed successfully - success message appeared
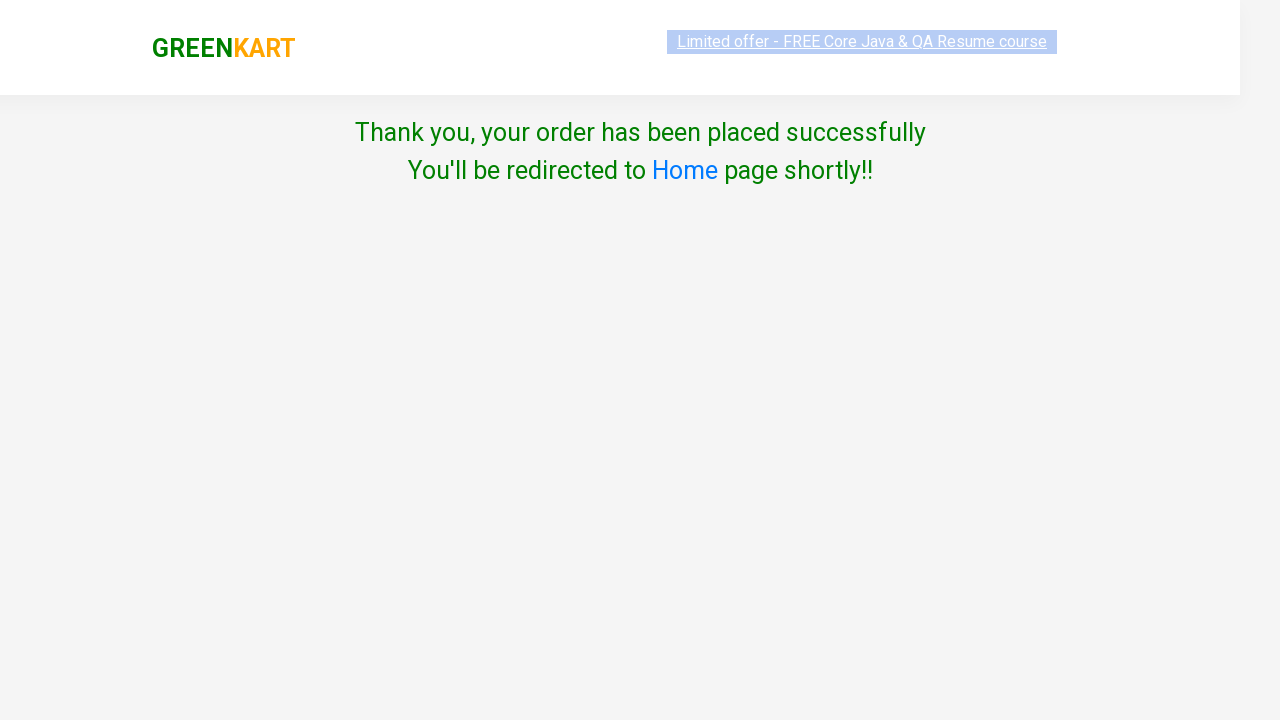

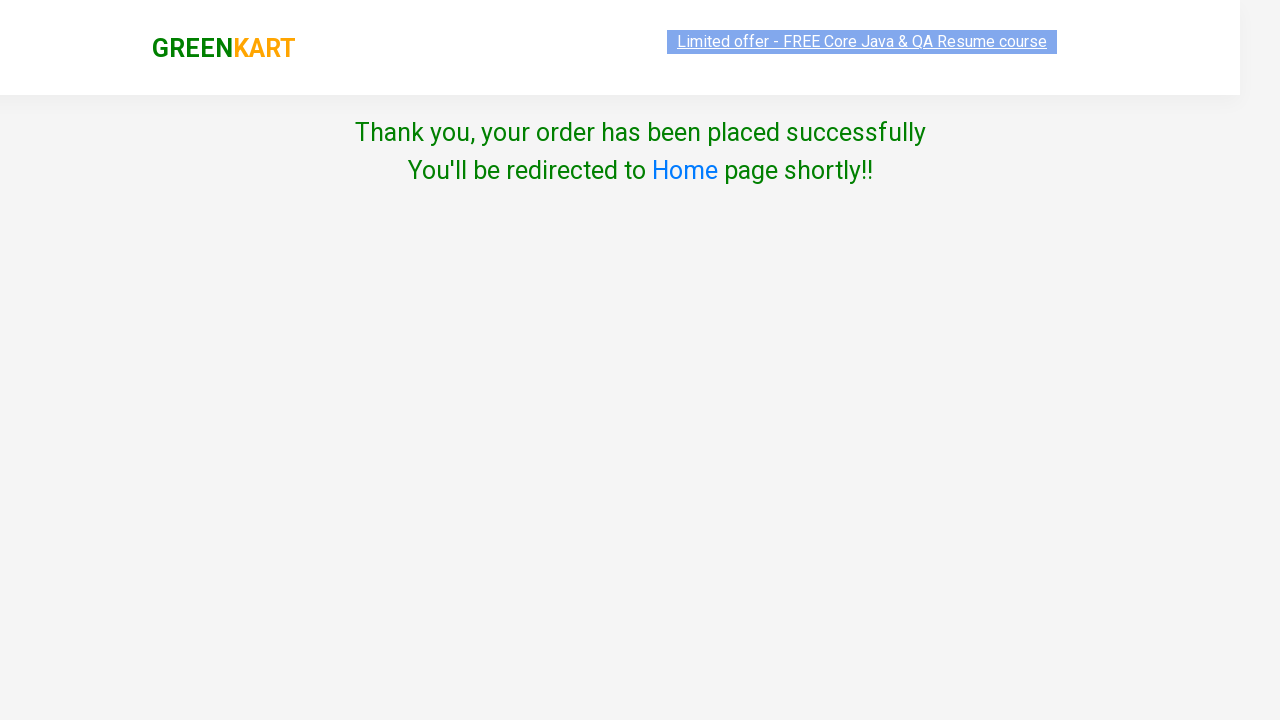